Tests the sort dropdown functionality on an OpenCart product category page by selecting a sorting option from the dropdown menu.

Starting URL: https://naveenautomationlabs.com/opencart/index.php?route=product/category&path=24

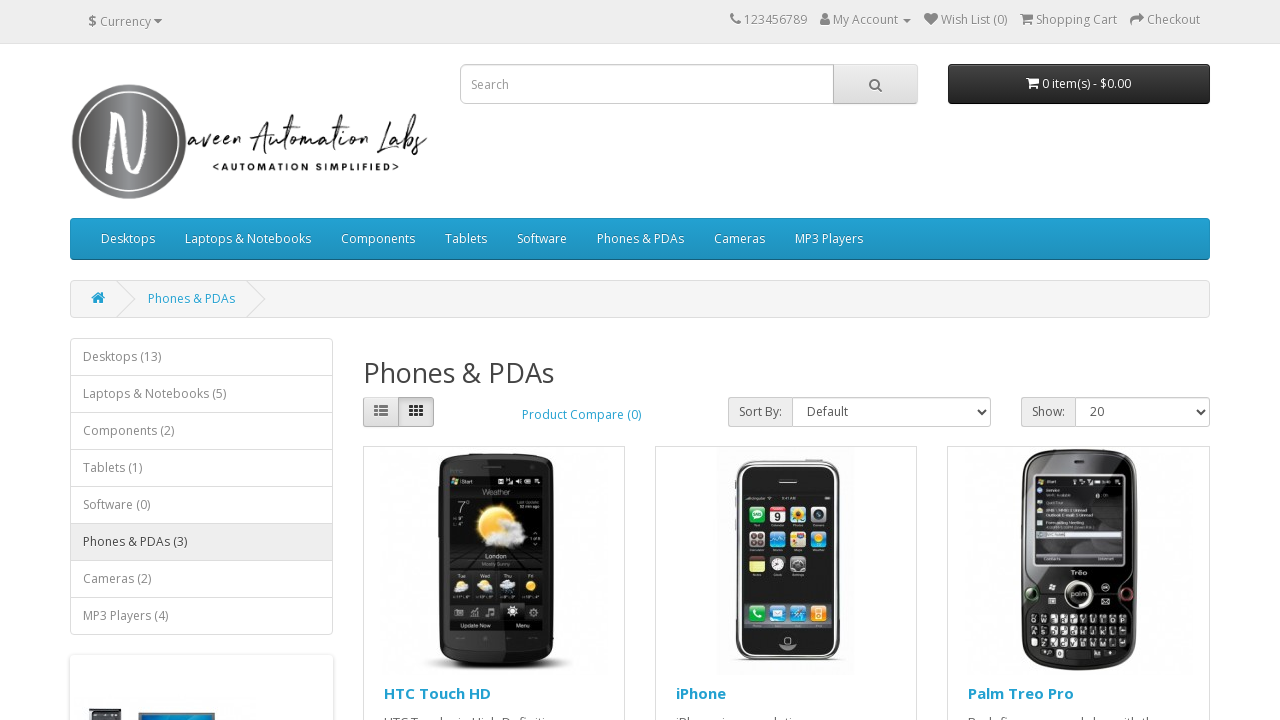

Waited for sort dropdown to be available
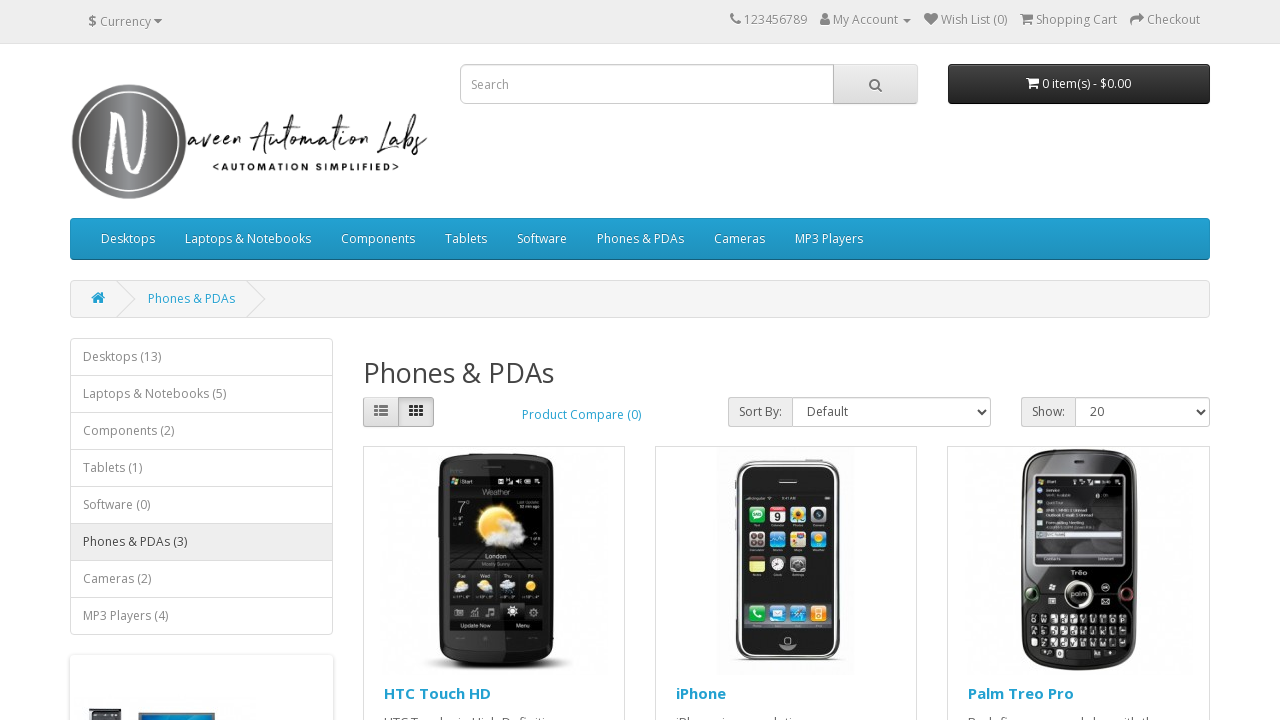

Selected 'Price (High > Low)' option from sort dropdown on #input-sort
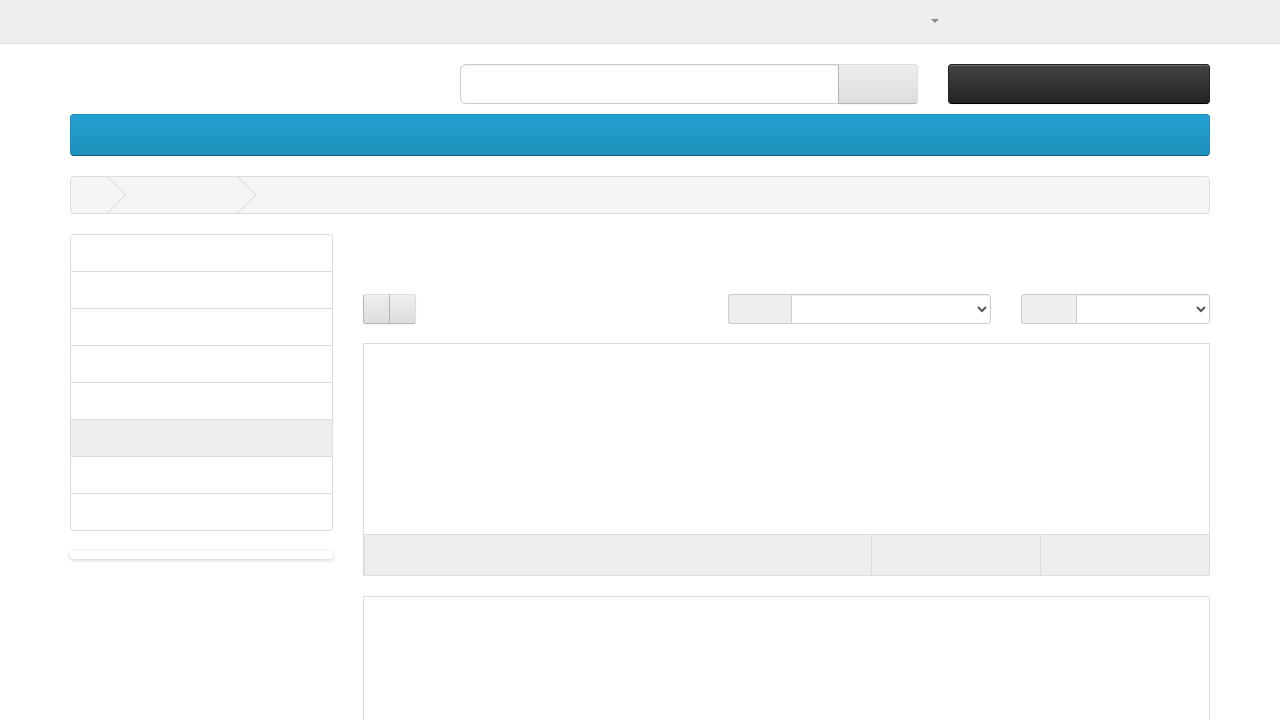

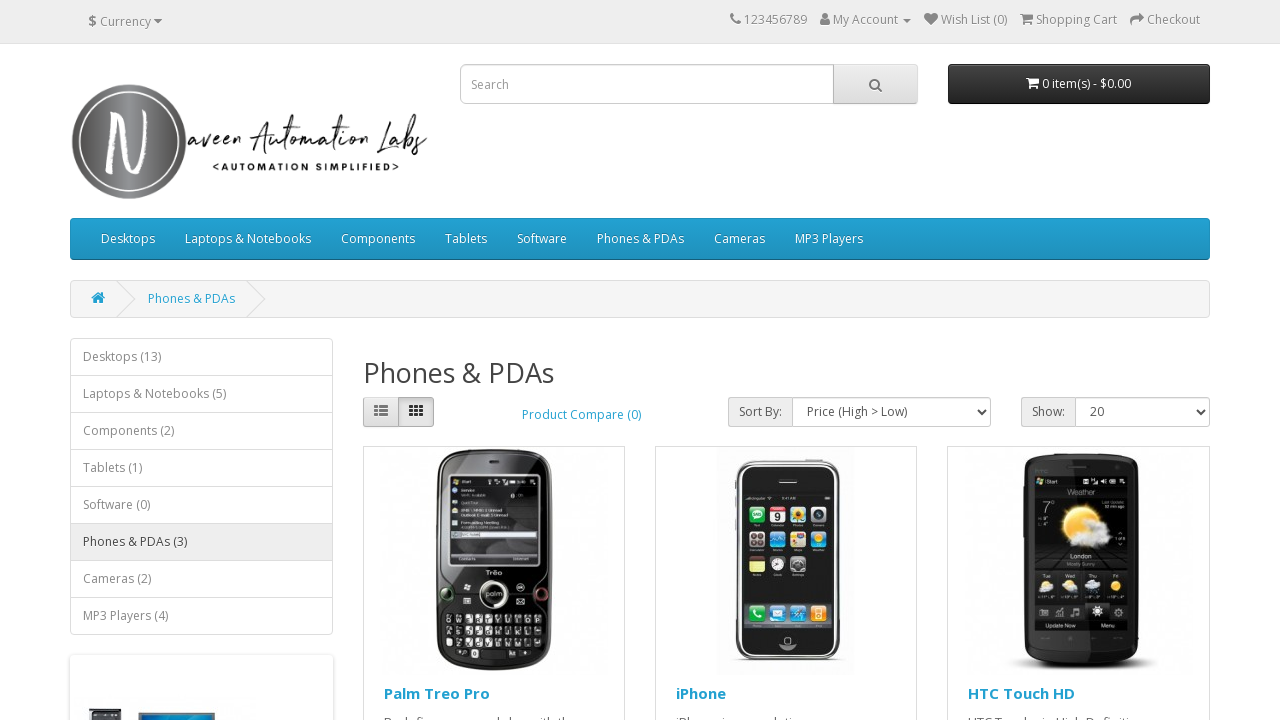